Tests JavaScript alert handling by clicking buttons that trigger simple alert, confirm dialog, and prompt dialog, interacting with each type appropriately

Starting URL: https://syntaxprojects.com/javascript-alert-box-demo.php

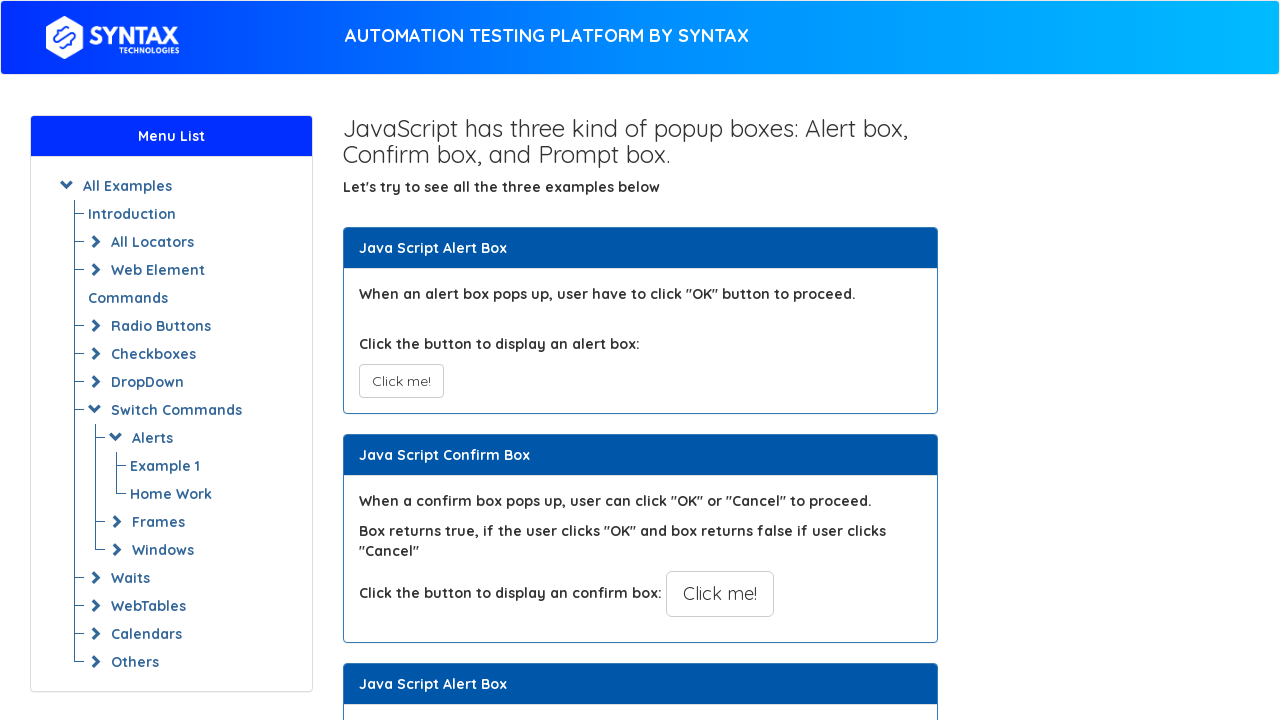

Clicked button to trigger simple alert at (401, 381) on xpath=//button[@onclick = 'myAlertFunction()']
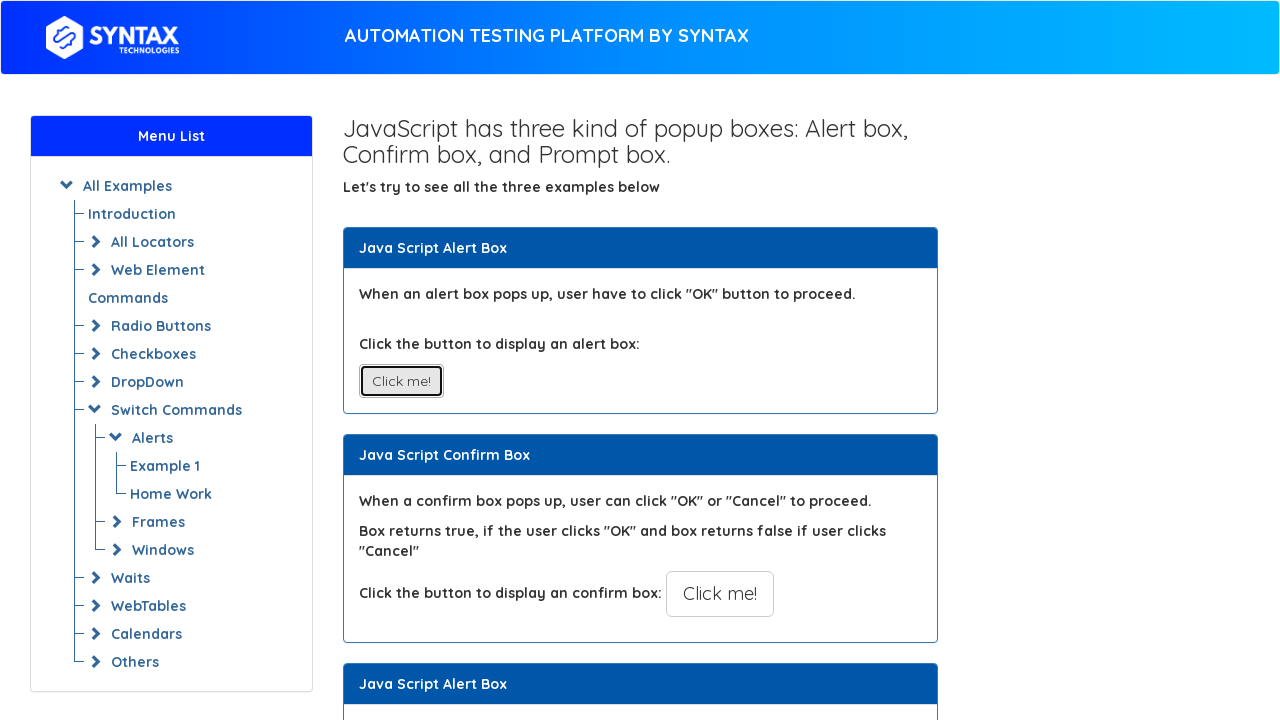

Handled simple alert by accepting it
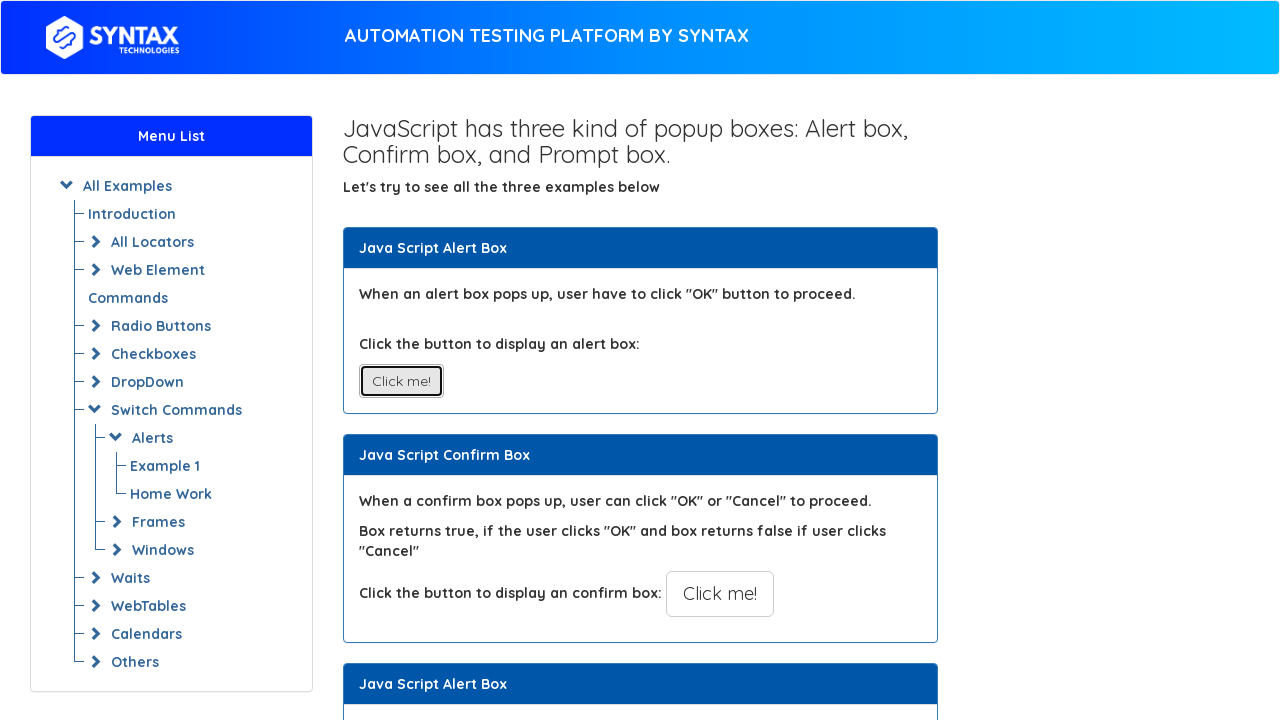

Clicked button to trigger confirm dialog at (720, 594) on xpath=//button[@onclick = 'myConfirmFunction()']
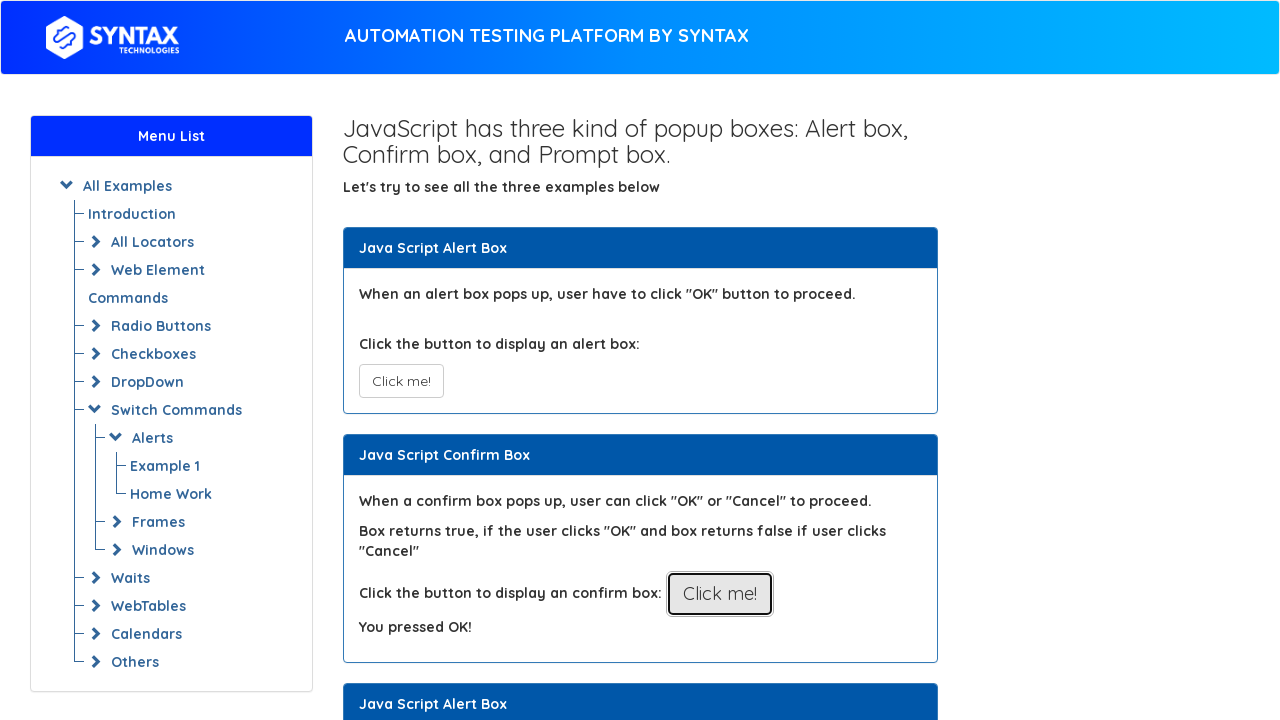

Handled confirm dialog by dismissing it
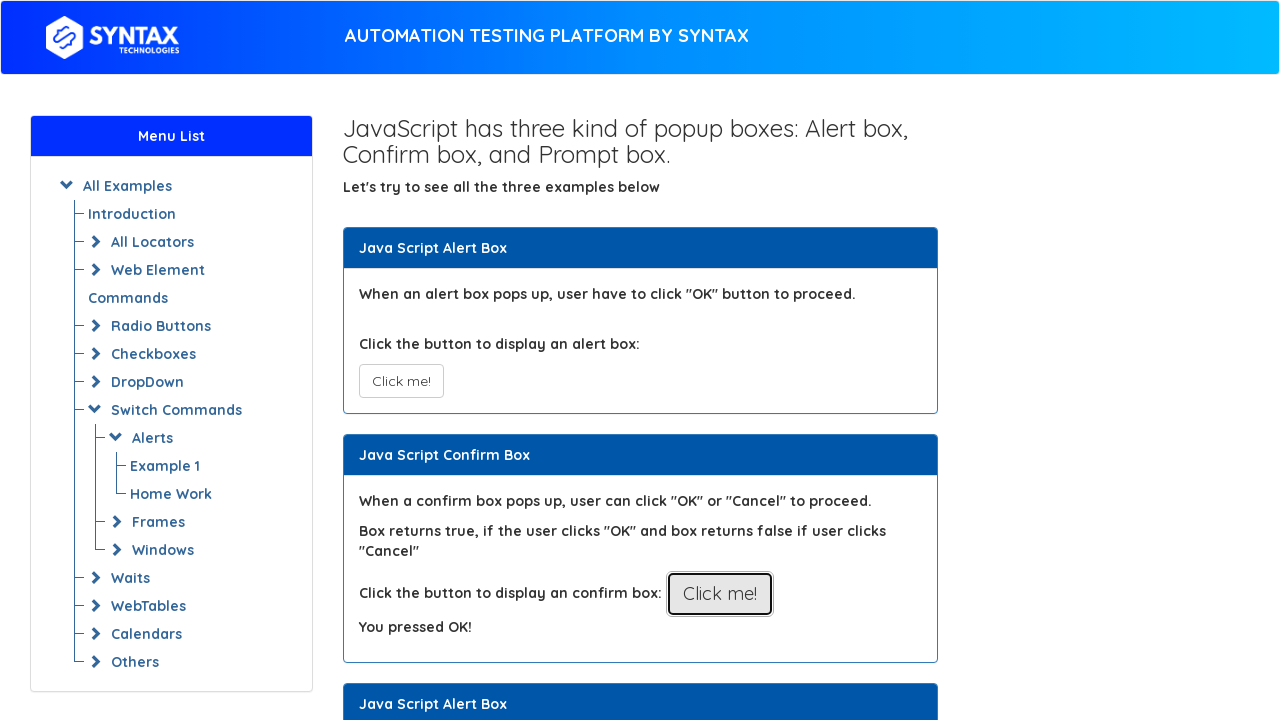

Clicked button to trigger prompt dialog at (714, 360) on xpath=//button[@onclick = 'myPromptFunction()']
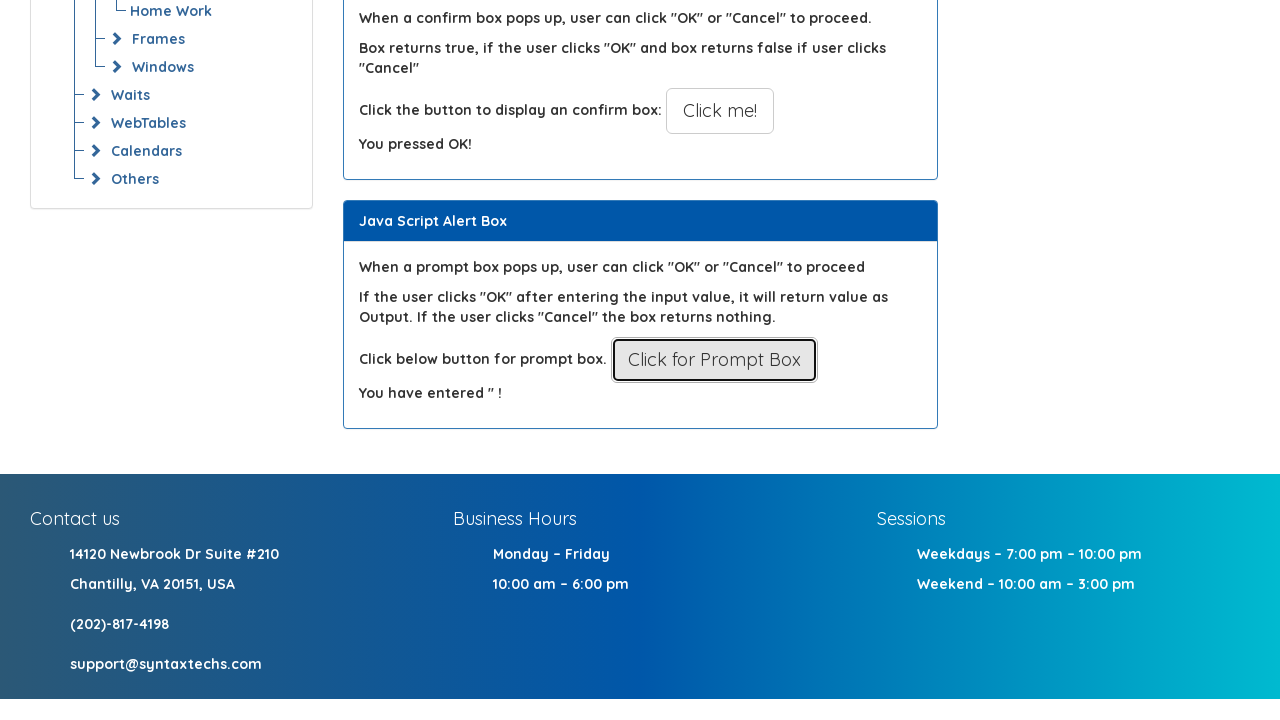

Handled prompt dialog by entering 'Violet' and accepting
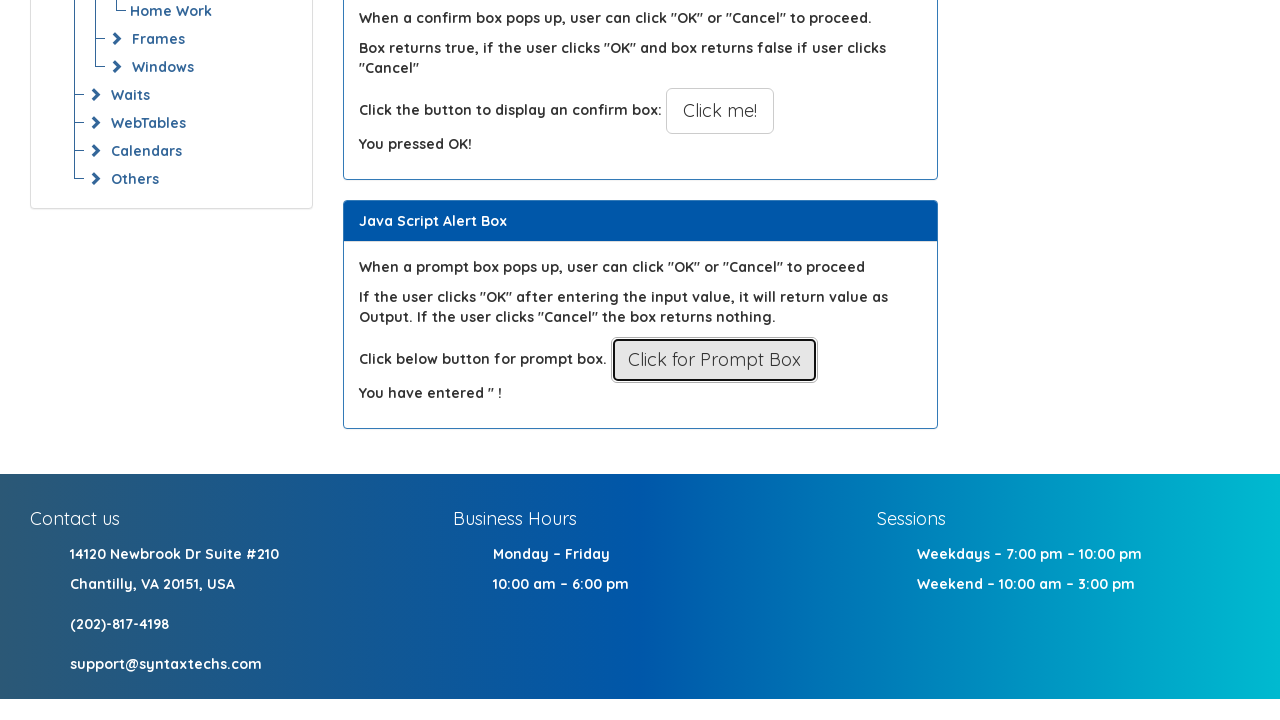

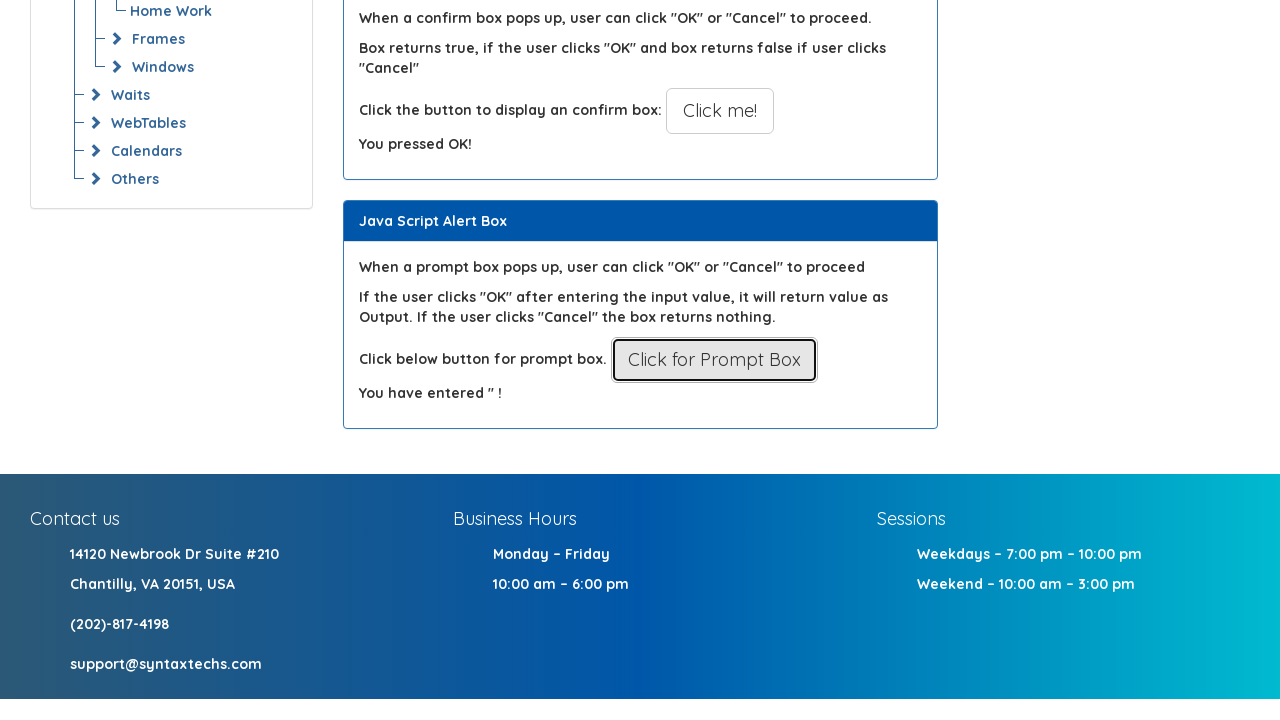